Tests various alert types including simple alerts, alerts with OK/Cancel buttons, and alerts with text input by dismissing dialogs and navigating between alert options

Starting URL: https://demo.automationtesting.in/Alerts.html

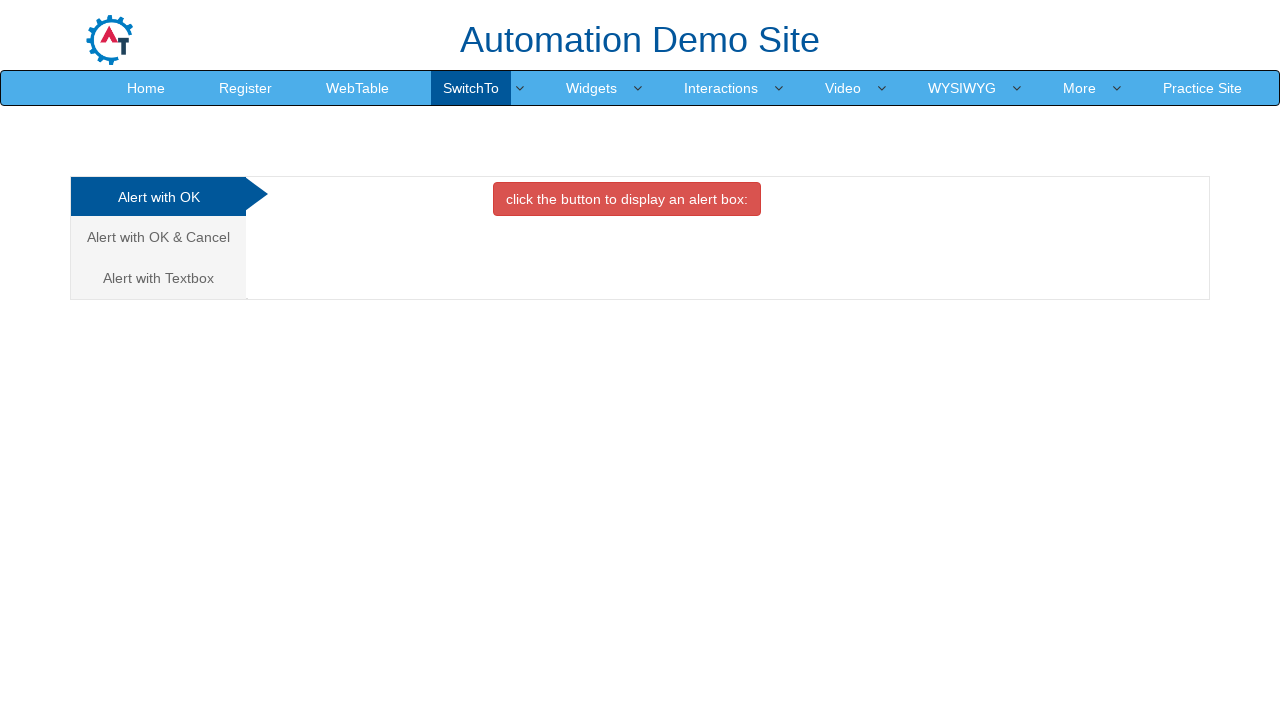

Set up dialog handler to dismiss alerts
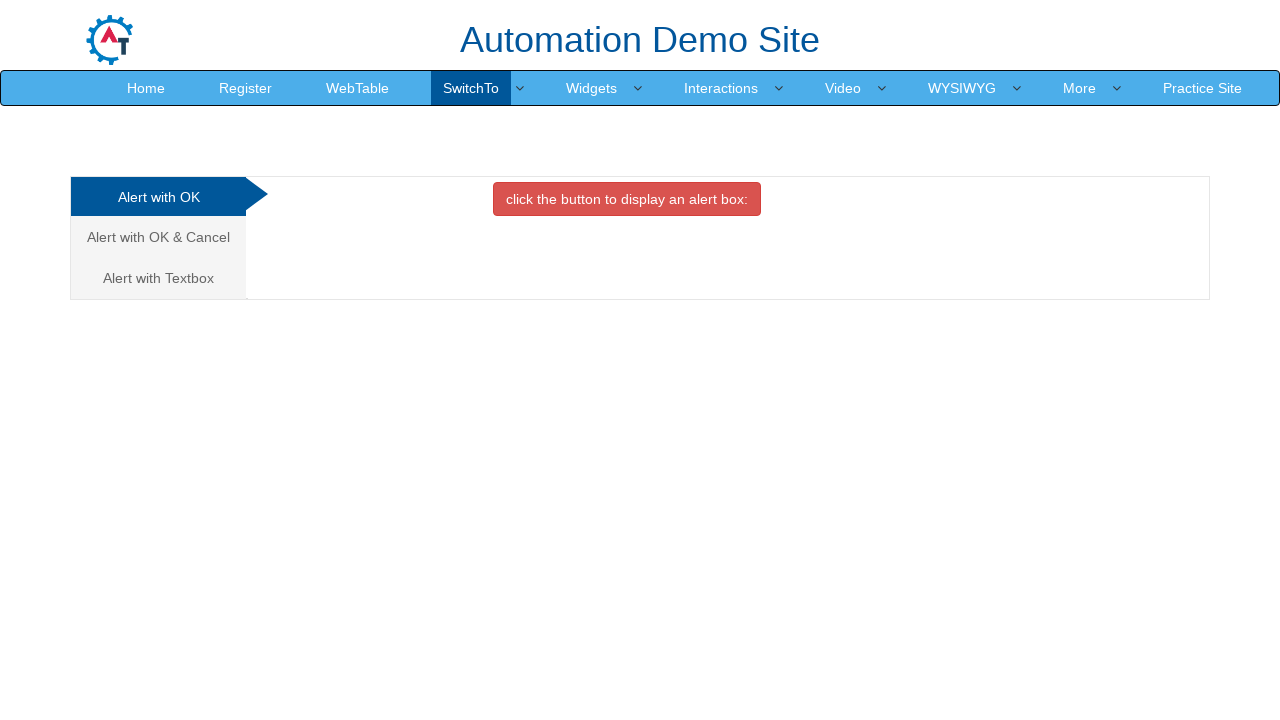

Clicked button to display simple alert at (627, 199) on internal:role=button[name="click the button to display"i]
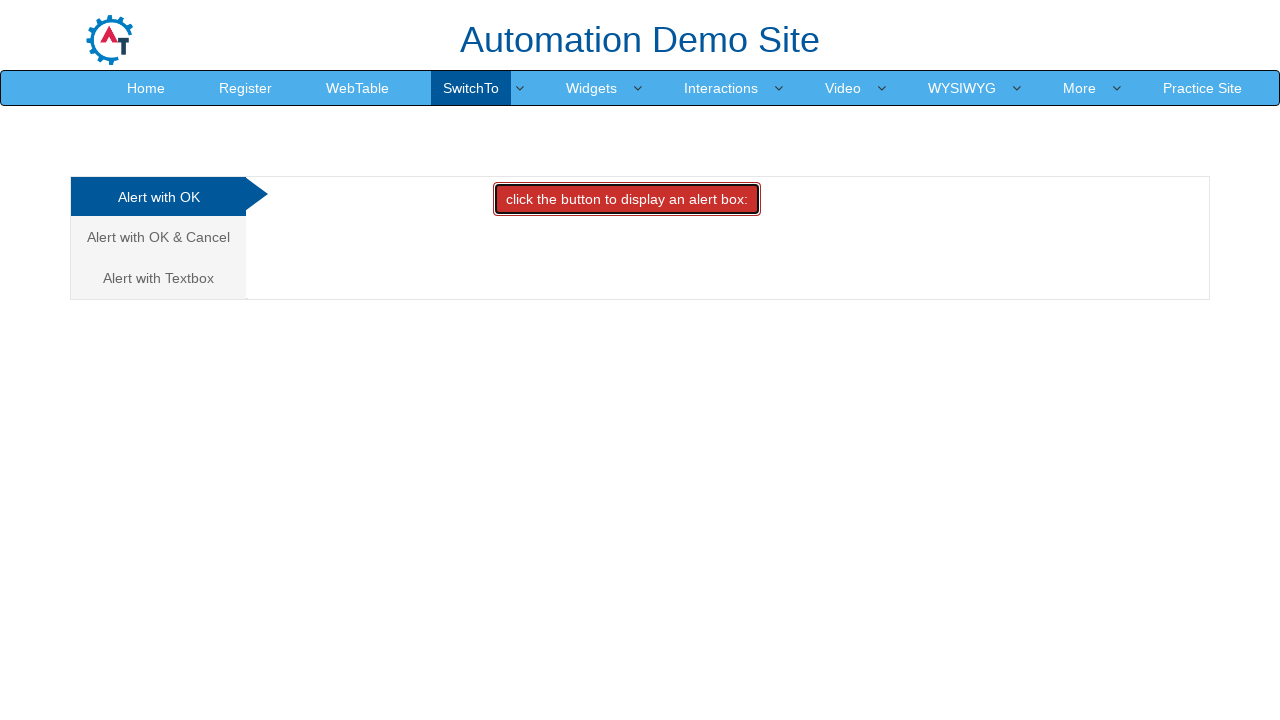

Navigated to Alert with OK & Cancel section at (158, 237) on internal:role=link[name="Alert with OK & Cancel"i]
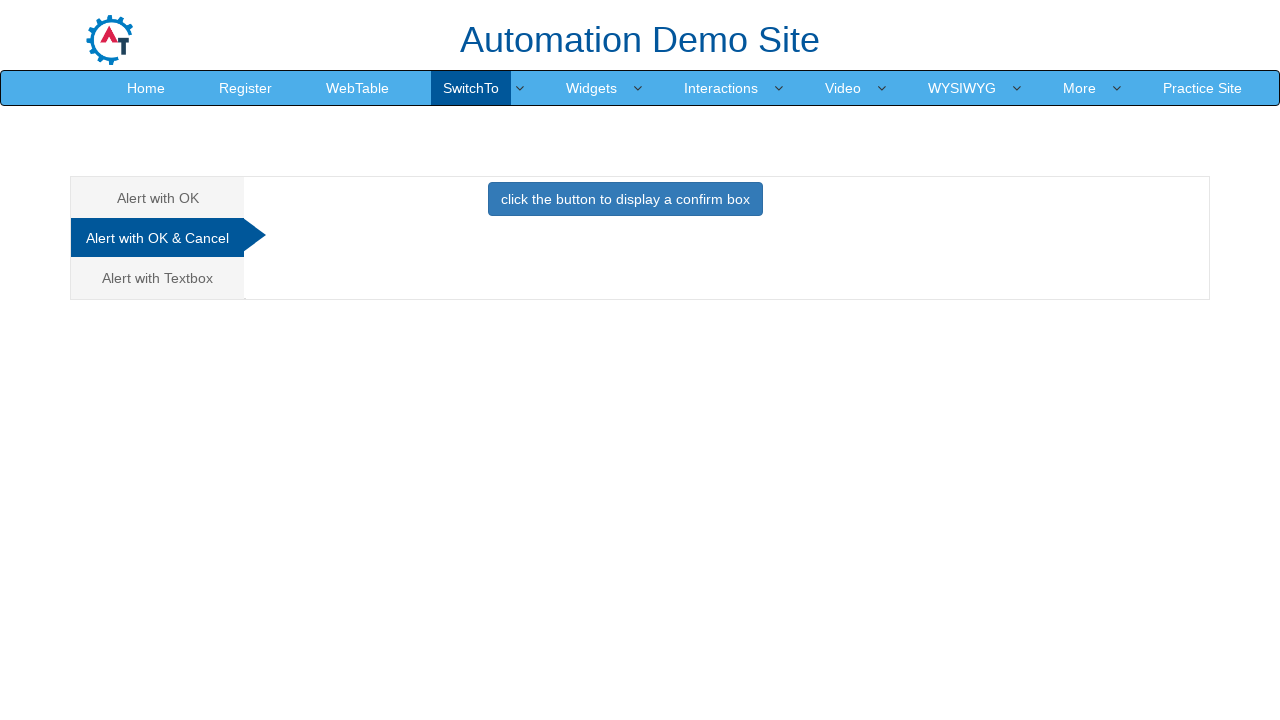

Clicked button to display alert with OK & Cancel at (625, 199) on internal:role=button[name="click the button to display a"i]
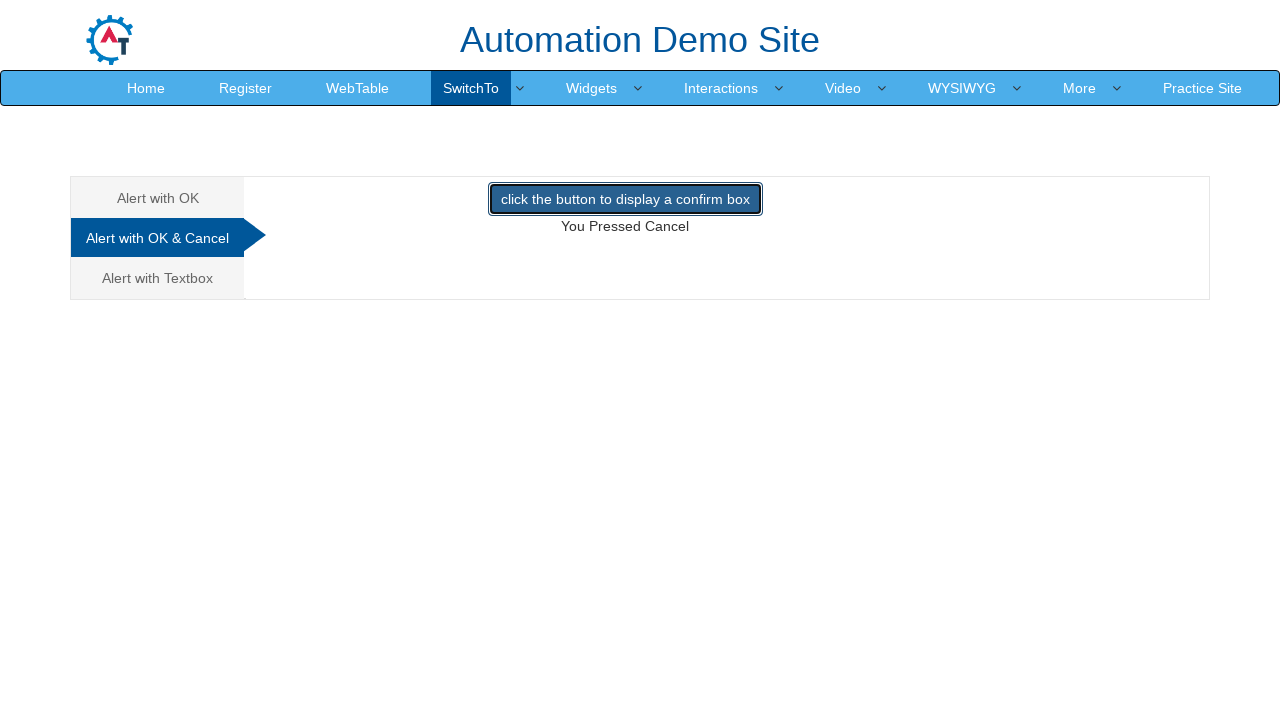

Navigated to Alert with Textbox section at (158, 278) on internal:role=link[name="Alert with Textbox"i]
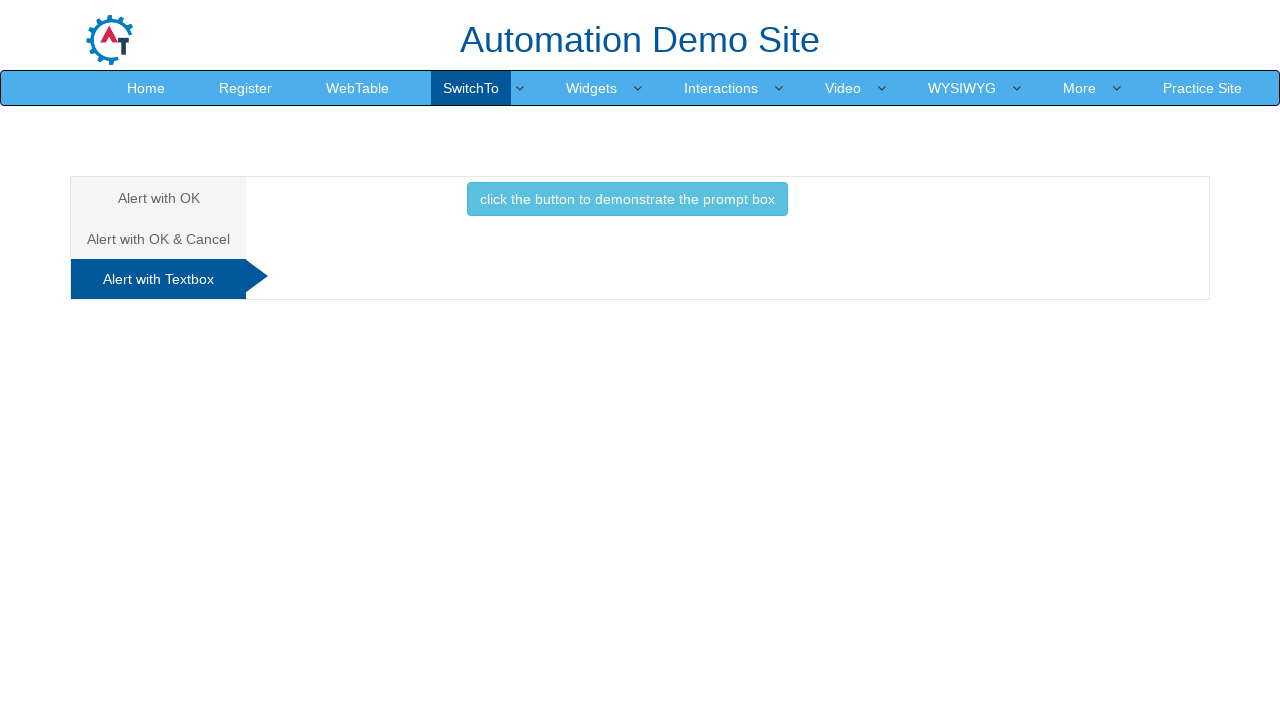

Removed previous dialog handler
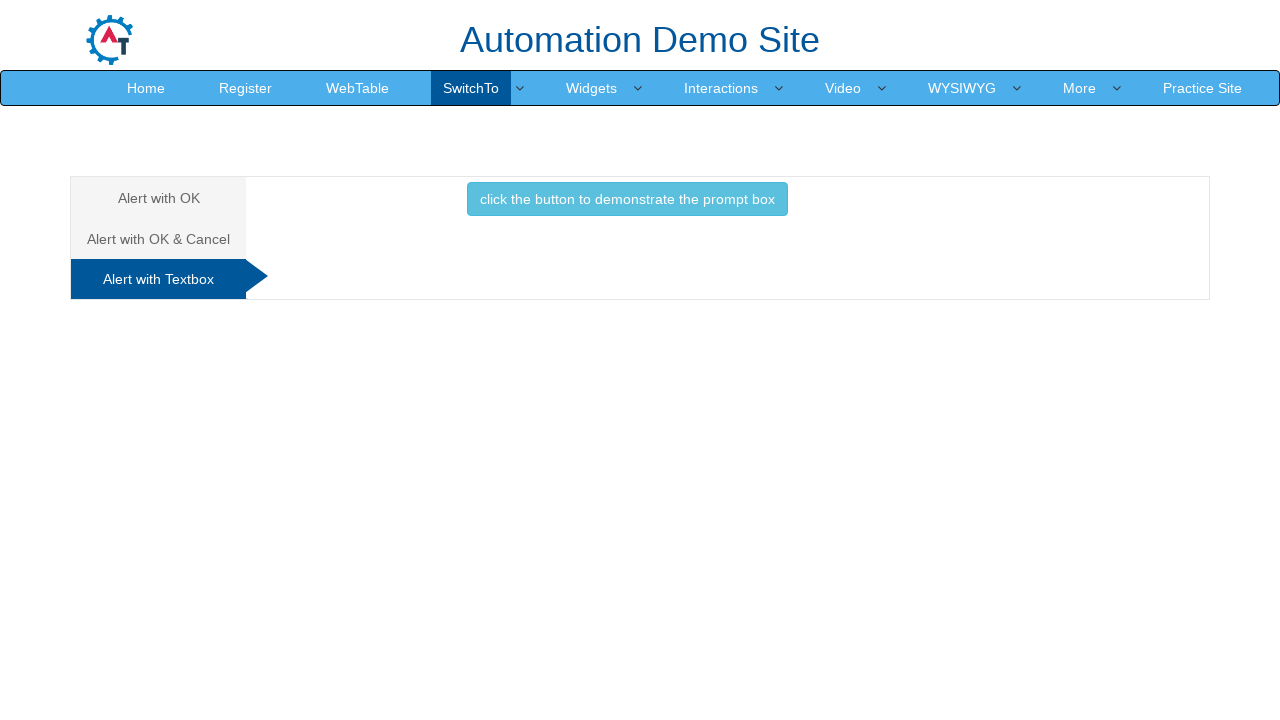

Set up new dialog handler to accept prompts with text input
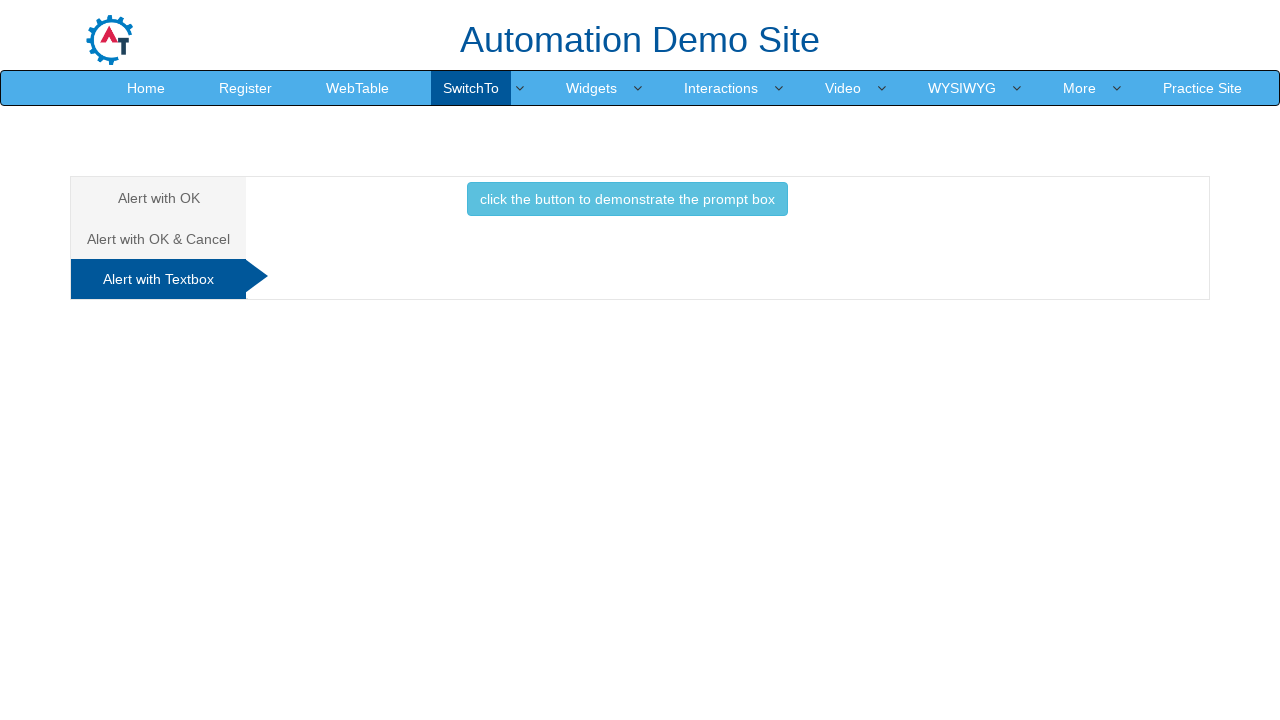

Clicked button to display prompt alert with text input at (627, 199) on internal:role=button[name="click the button to"i]
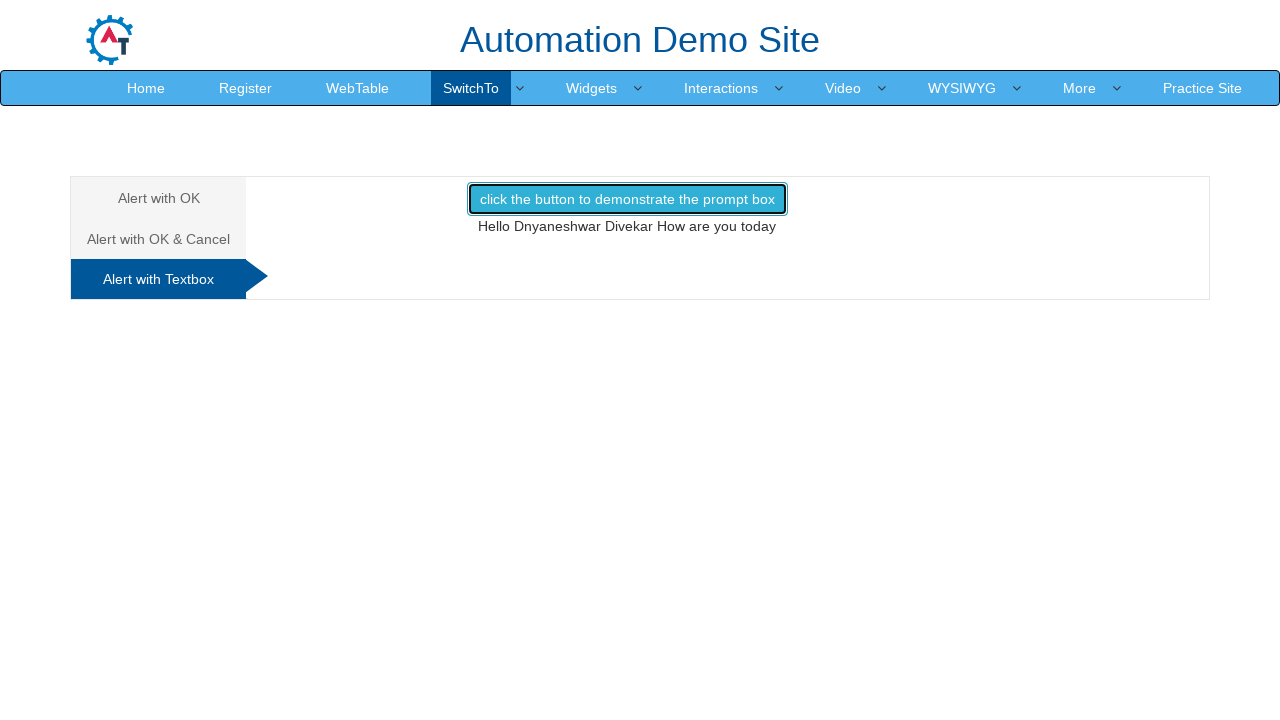

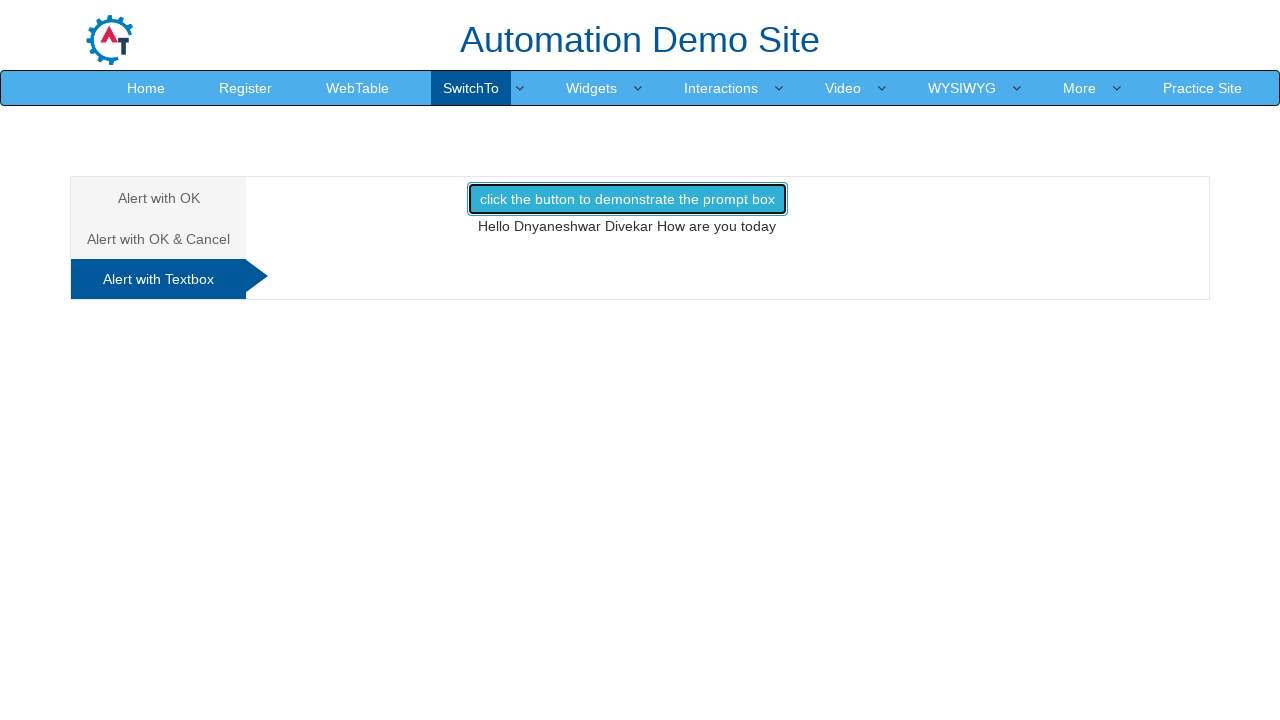